Navigates to Dcard CPU forum and scrolls down multiple times to load more content dynamically

Starting URL: https://www.dcard.tw/f/cpu?latest=true

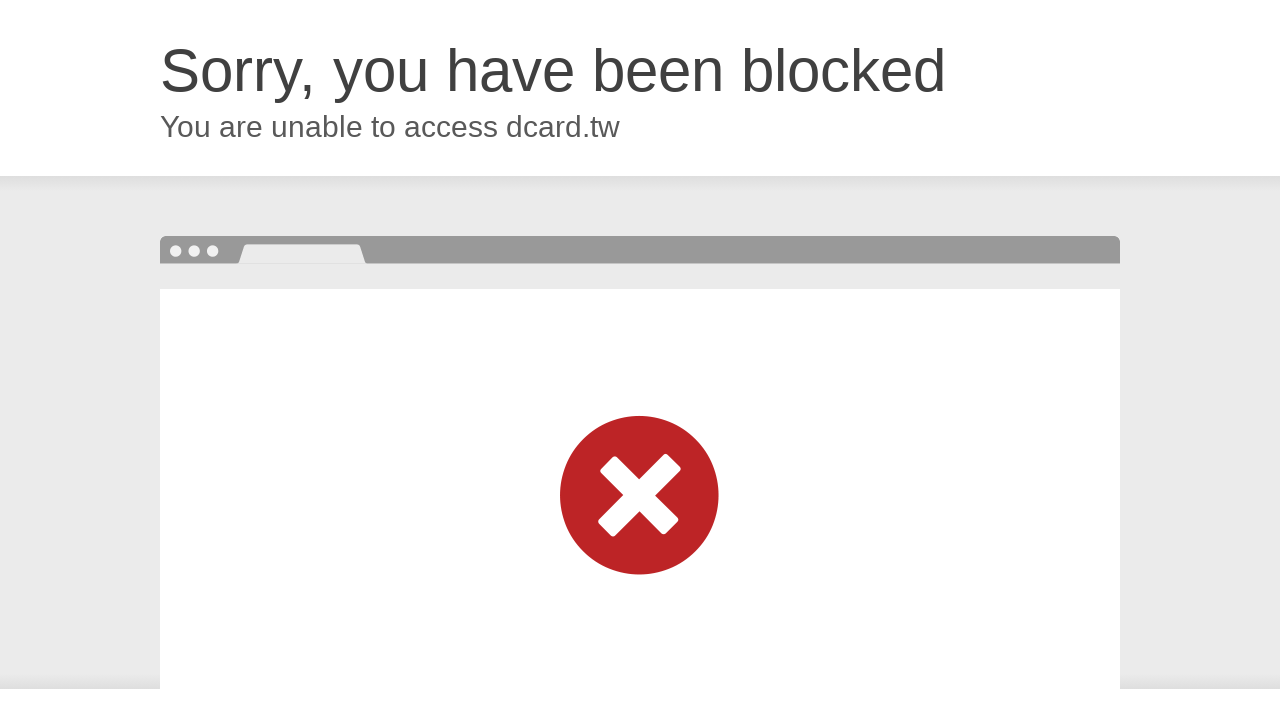

Waited for initial h2 elements to load on Dcard CPU forum
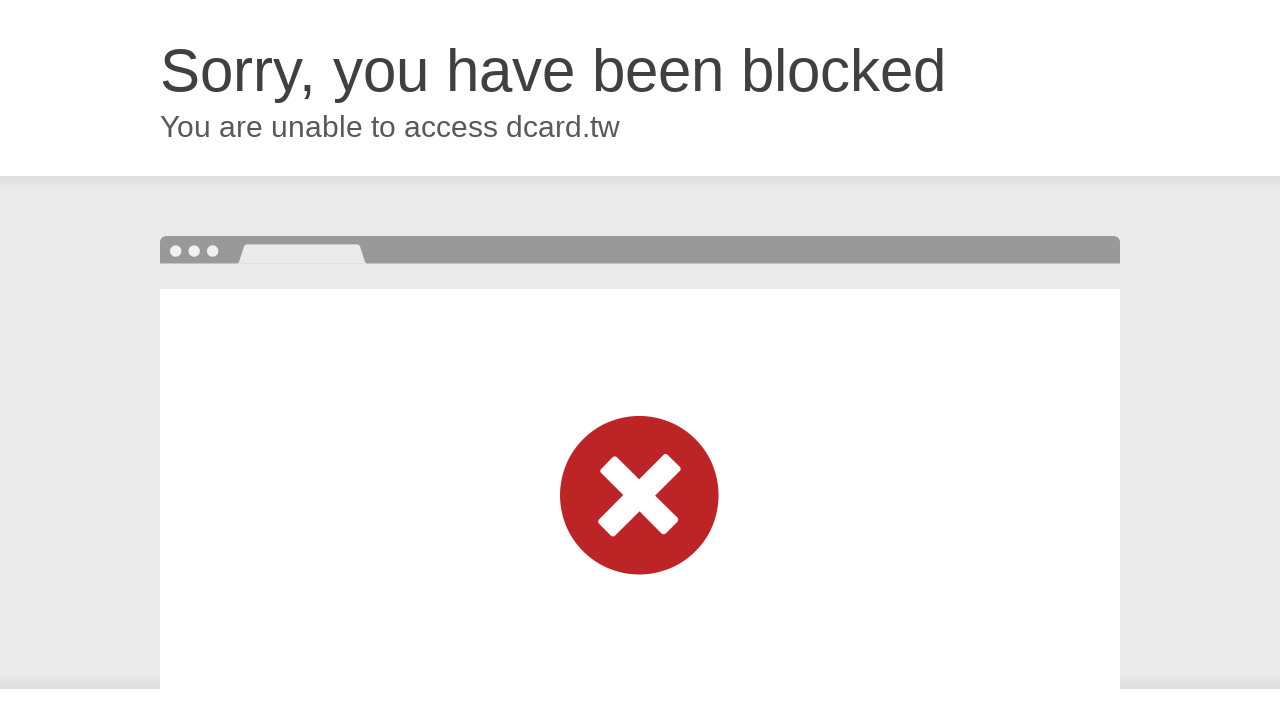

Scrolled to bottom of page (iteration 1/3)
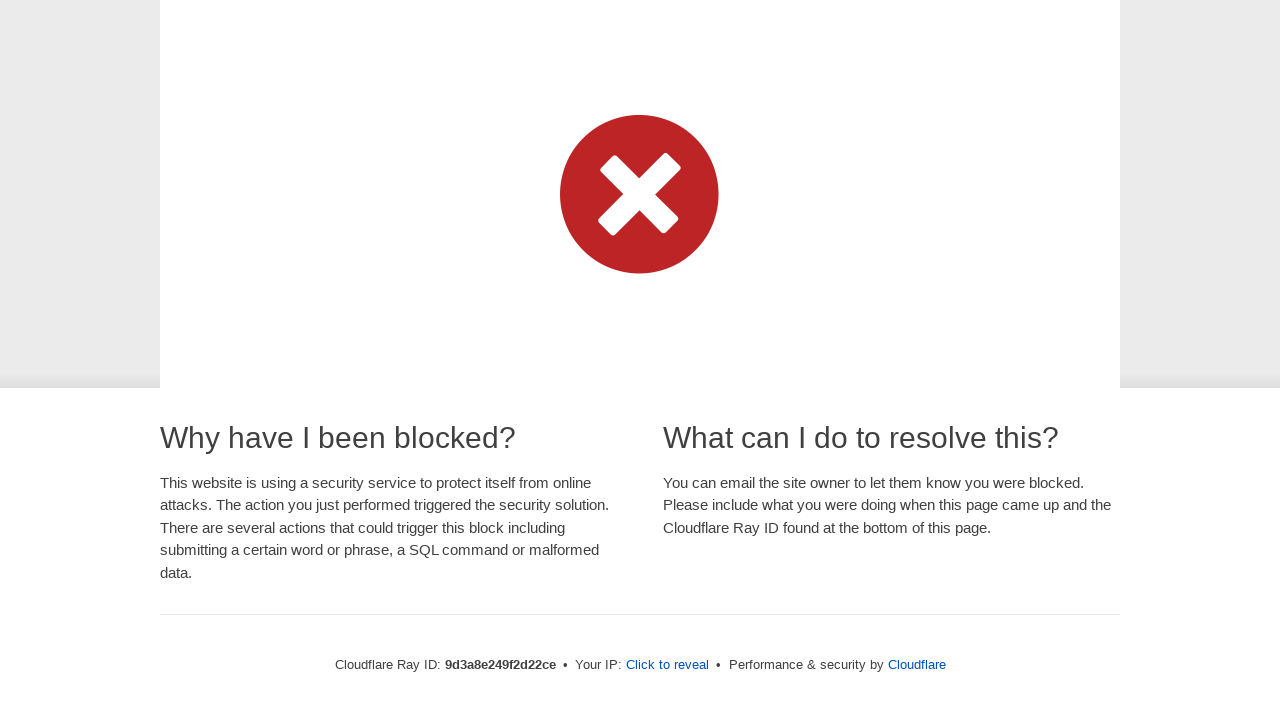

Waited 10 seconds for new content to load (iteration 1/3)
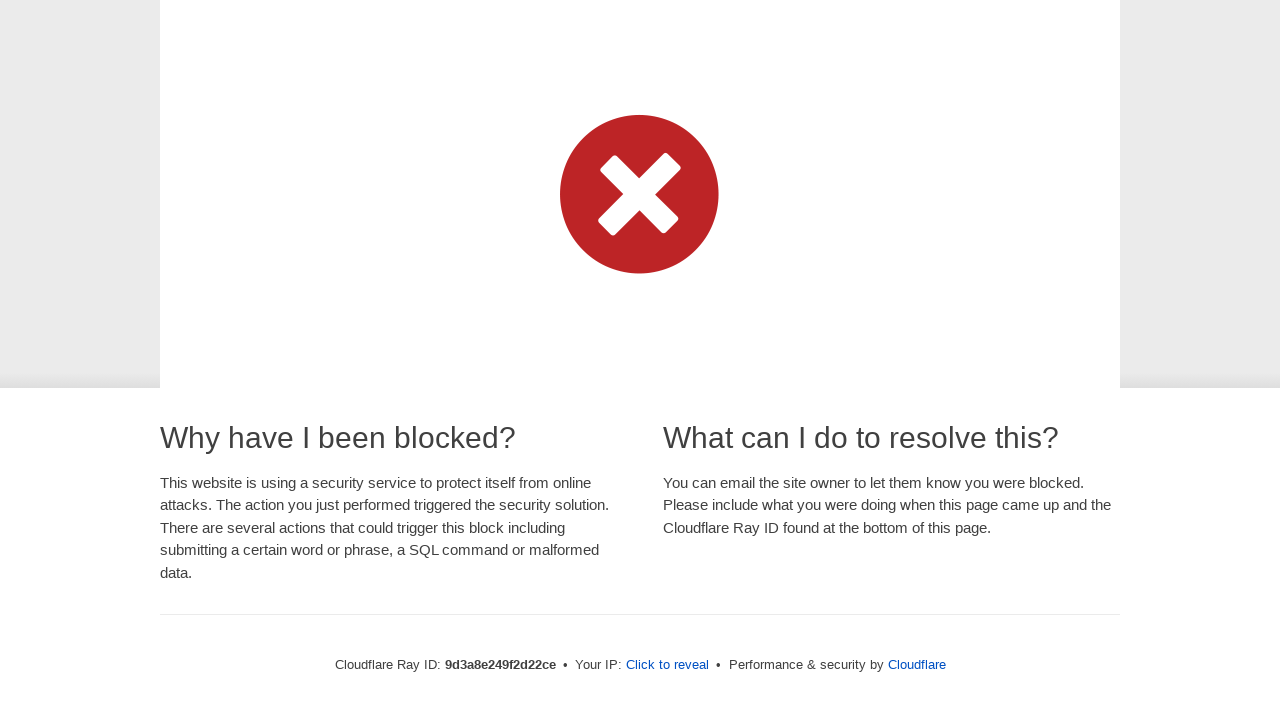

Verified h2 elements are present after loading (iteration 1/3)
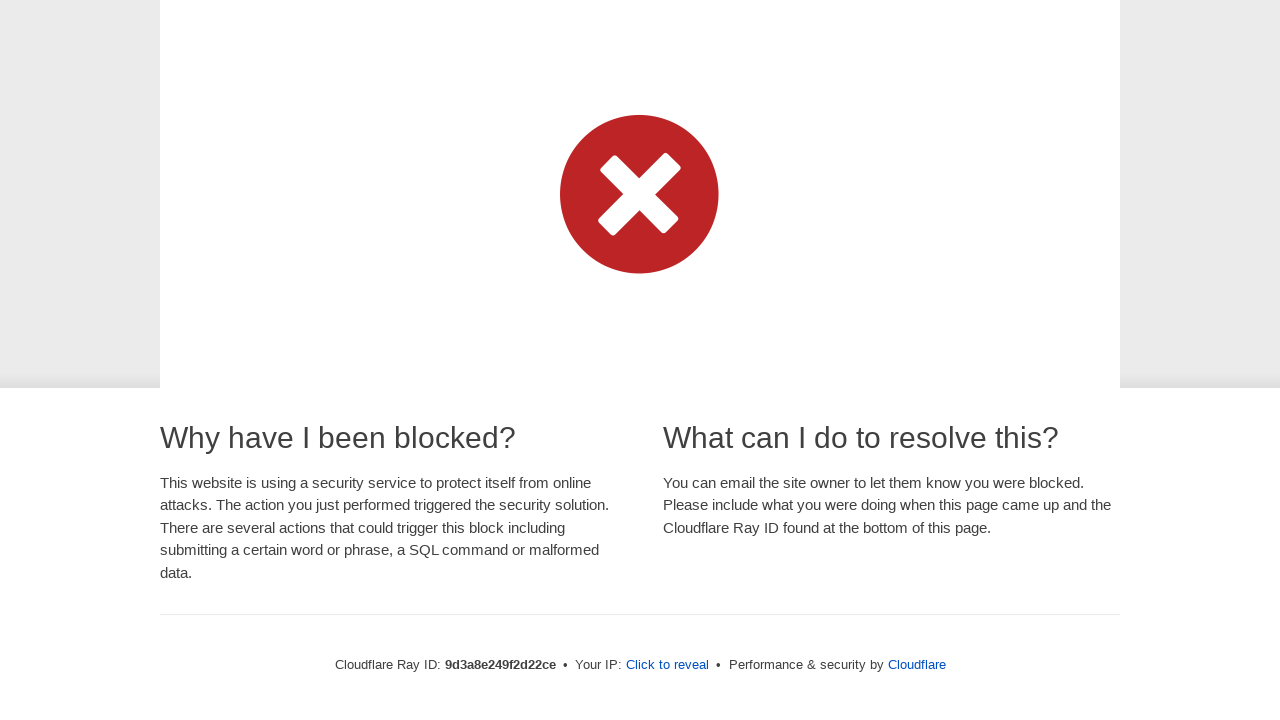

Scrolled to bottom of page (iteration 2/3)
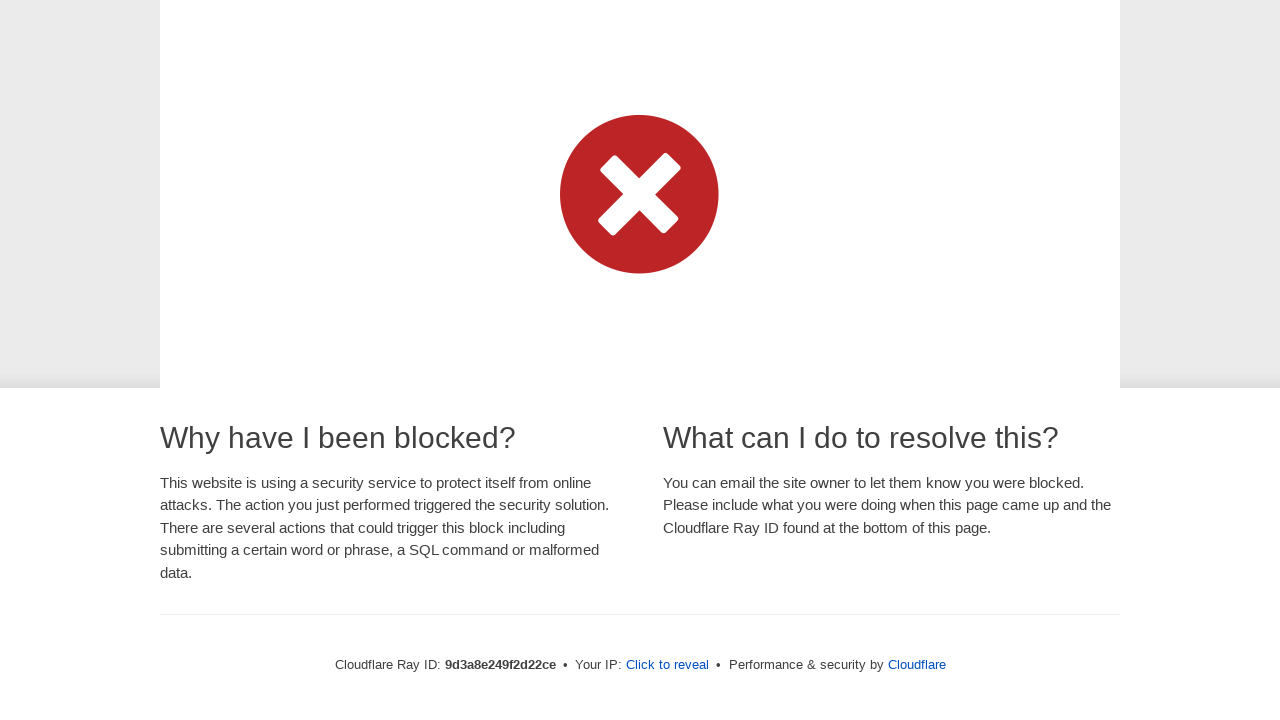

Waited 10 seconds for new content to load (iteration 2/3)
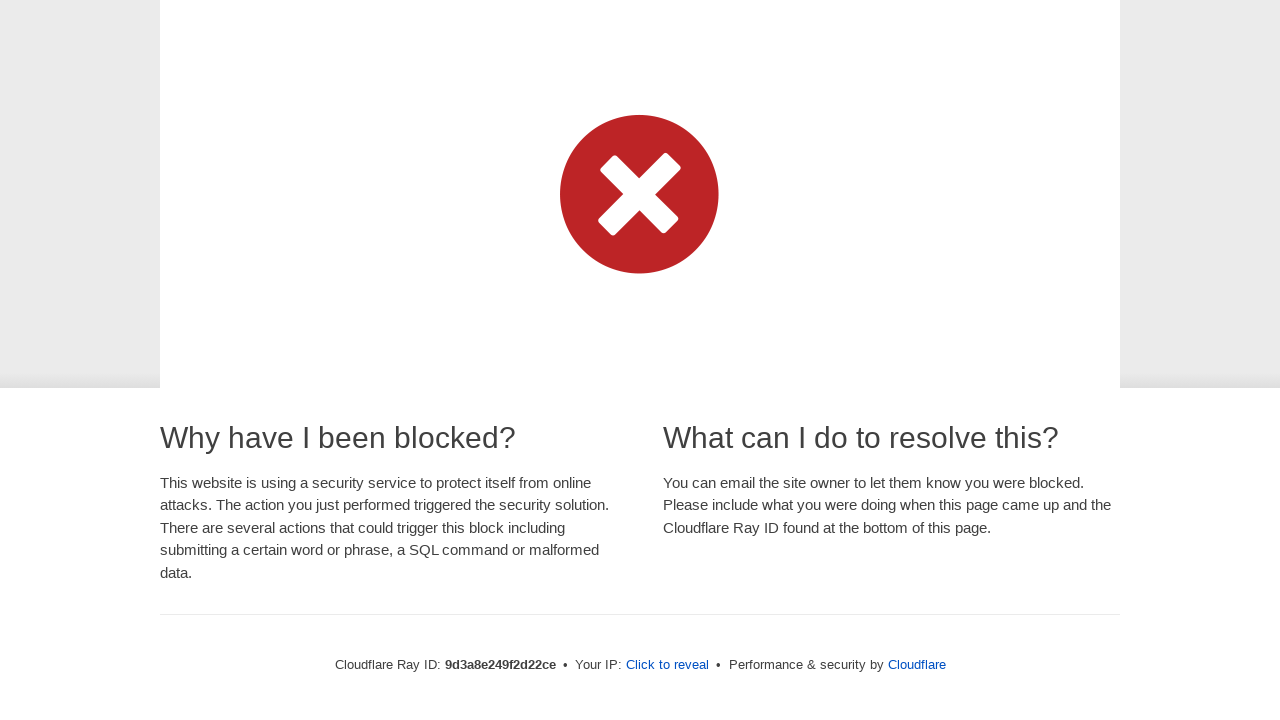

Verified h2 elements are present after loading (iteration 2/3)
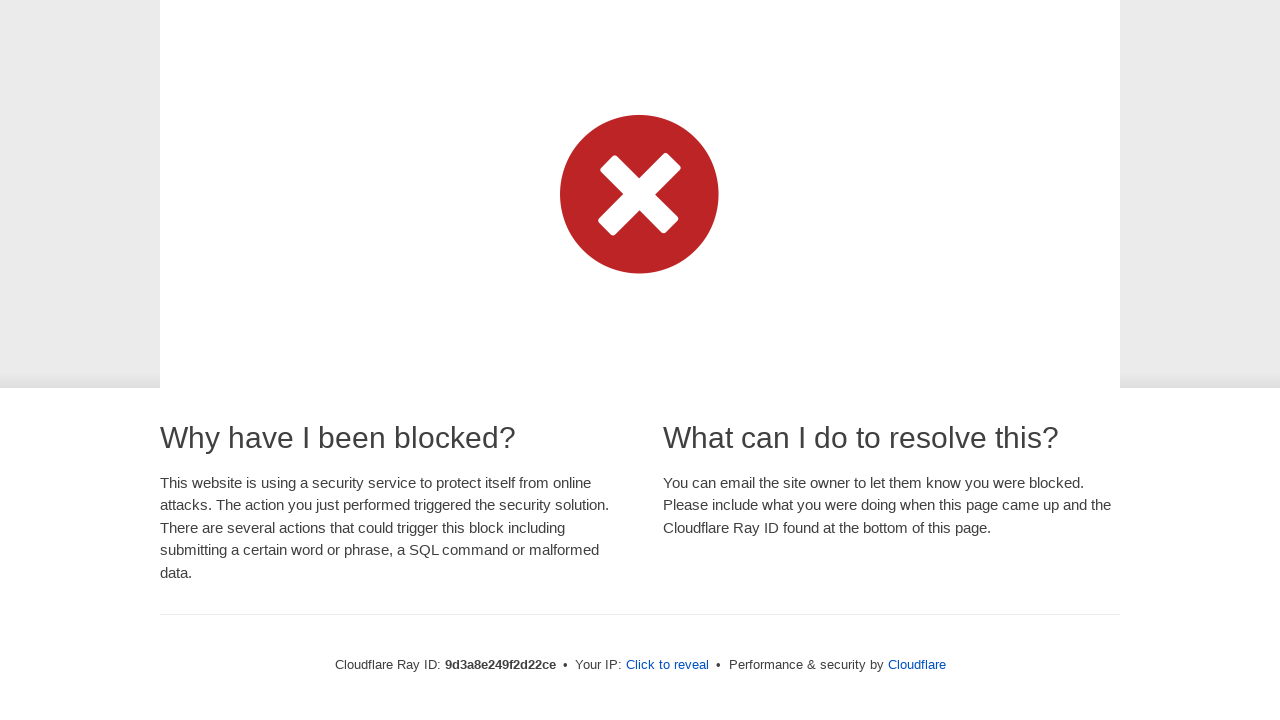

Scrolled to bottom of page (iteration 3/3)
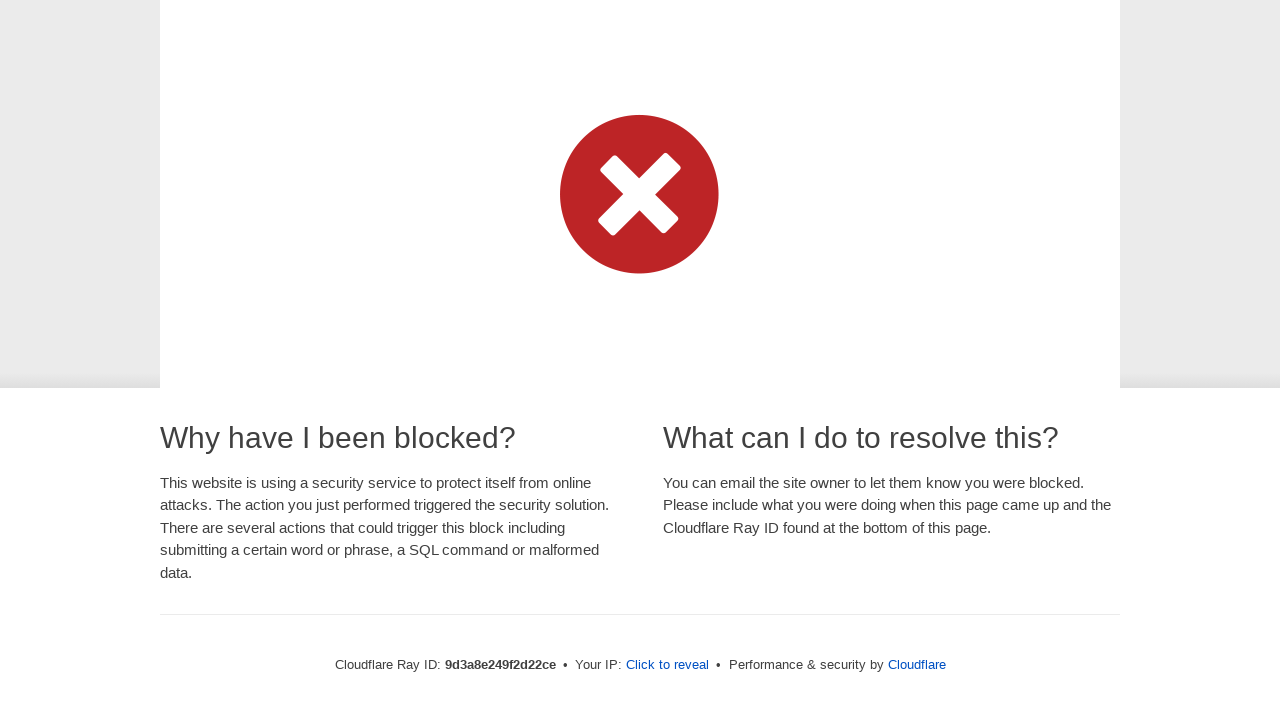

Waited 10 seconds for new content to load (iteration 3/3)
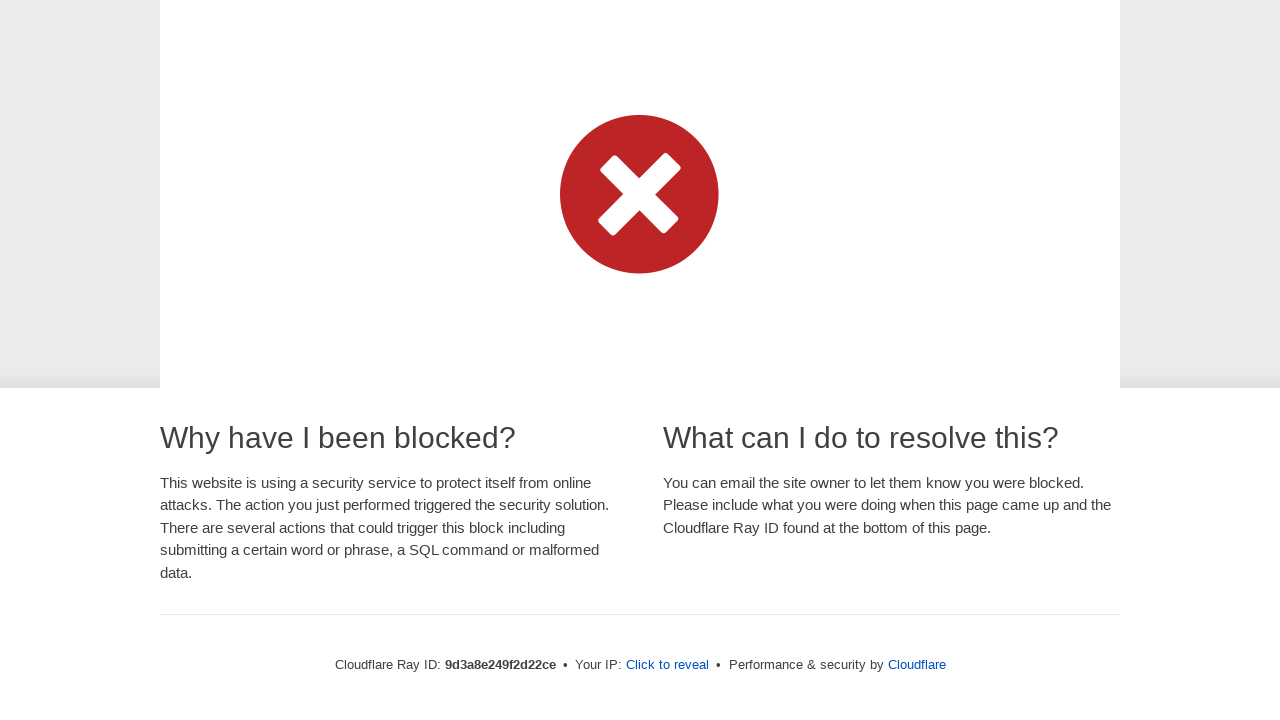

Verified h2 elements are present after loading (iteration 3/3)
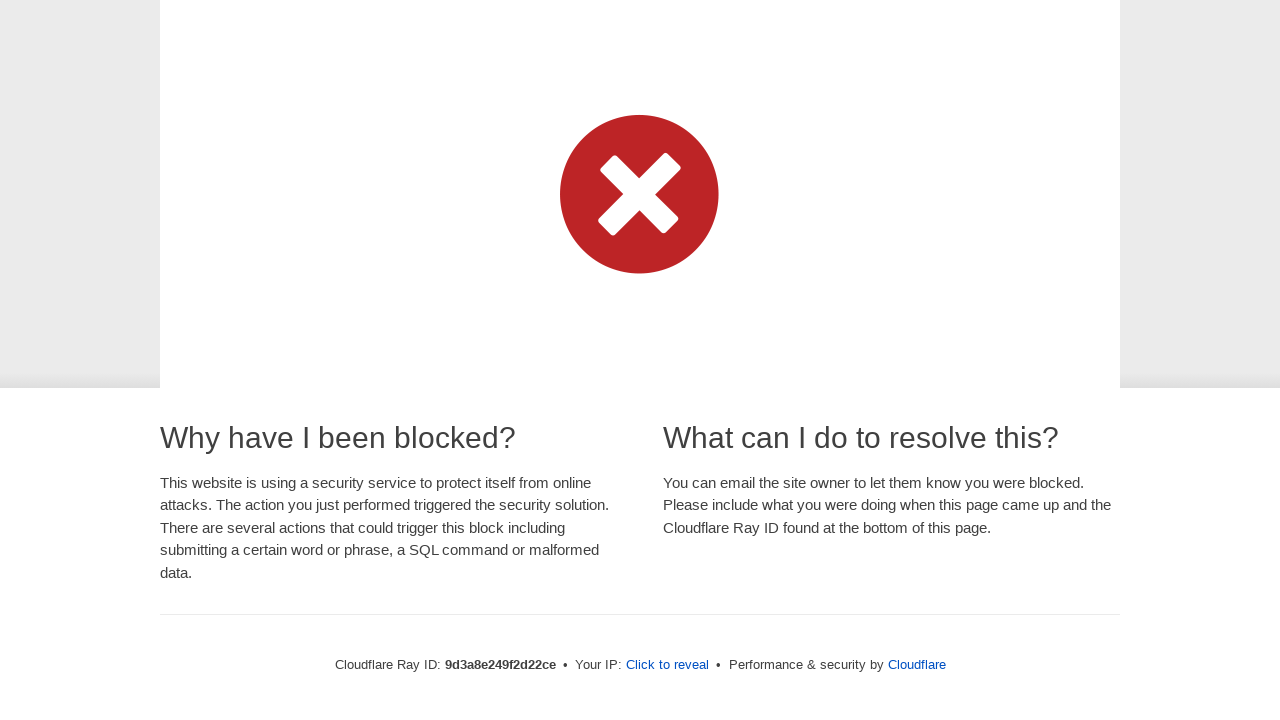

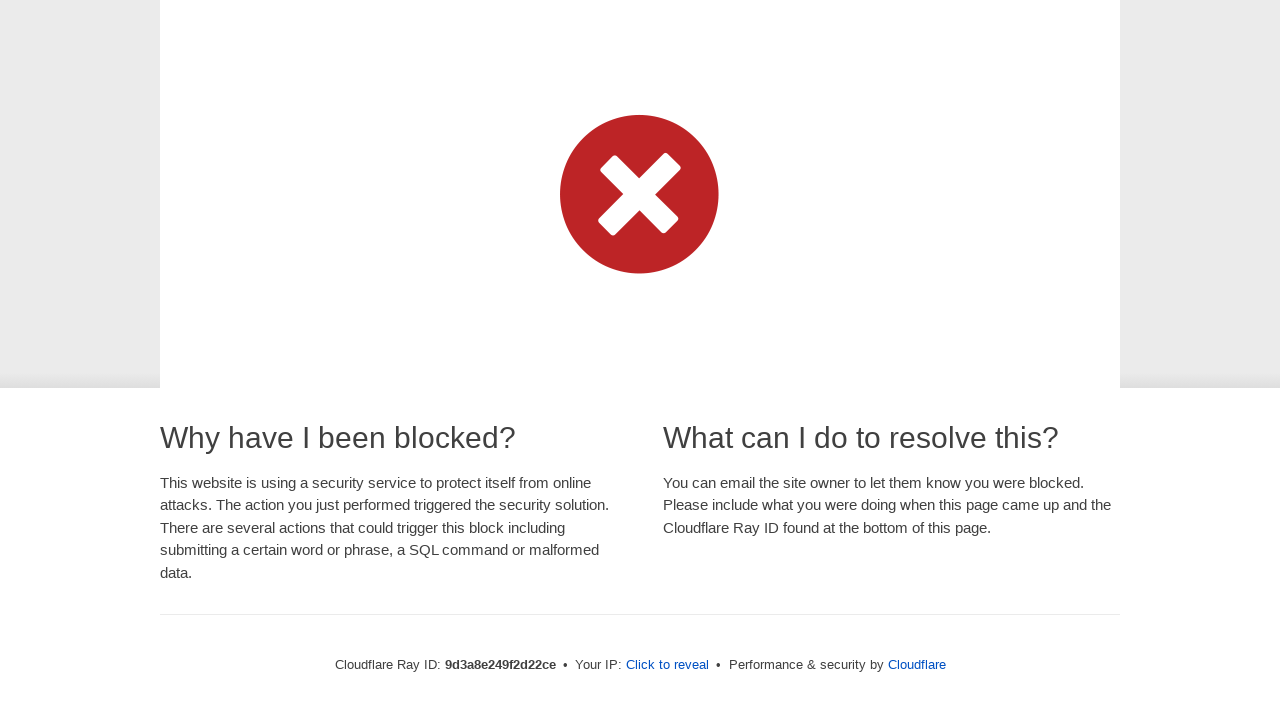